Extracts a value from an image attribute, performs a mathematical calculation, fills the result into a form, selects checkboxes, and submits the form

Starting URL: http://suninjuly.github.io/get_attribute.html

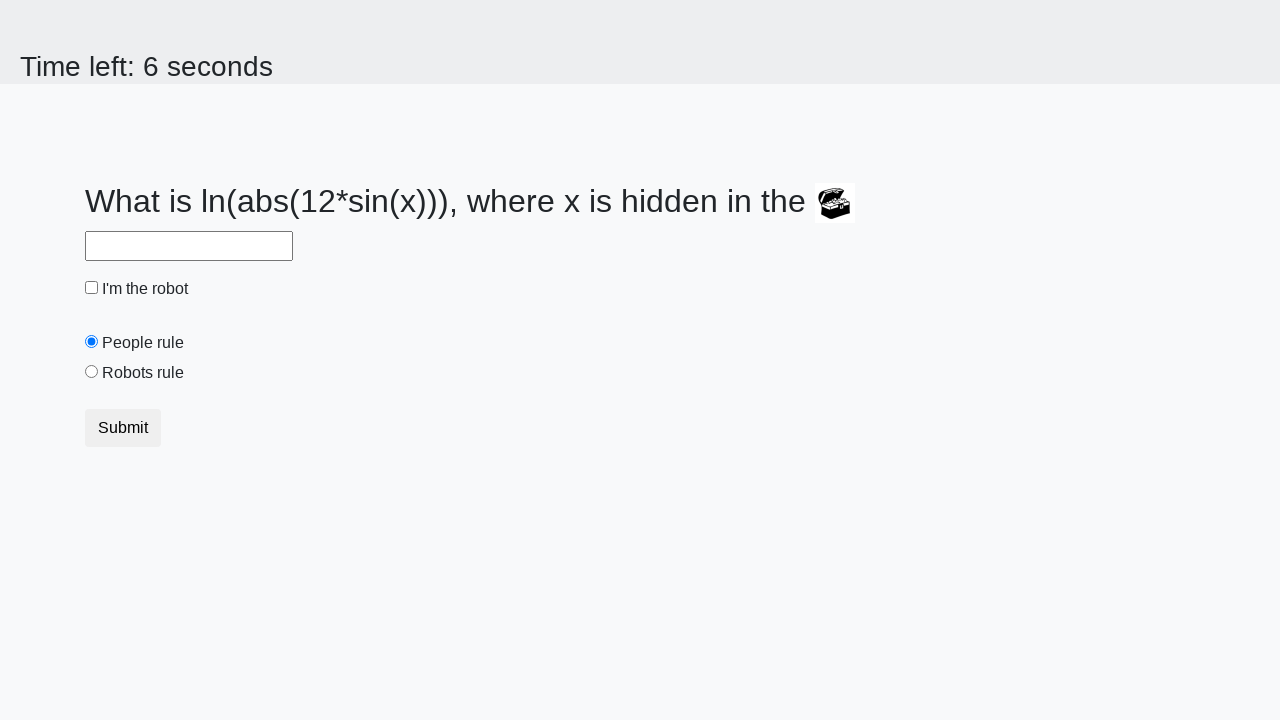

Extracted value from image attribute
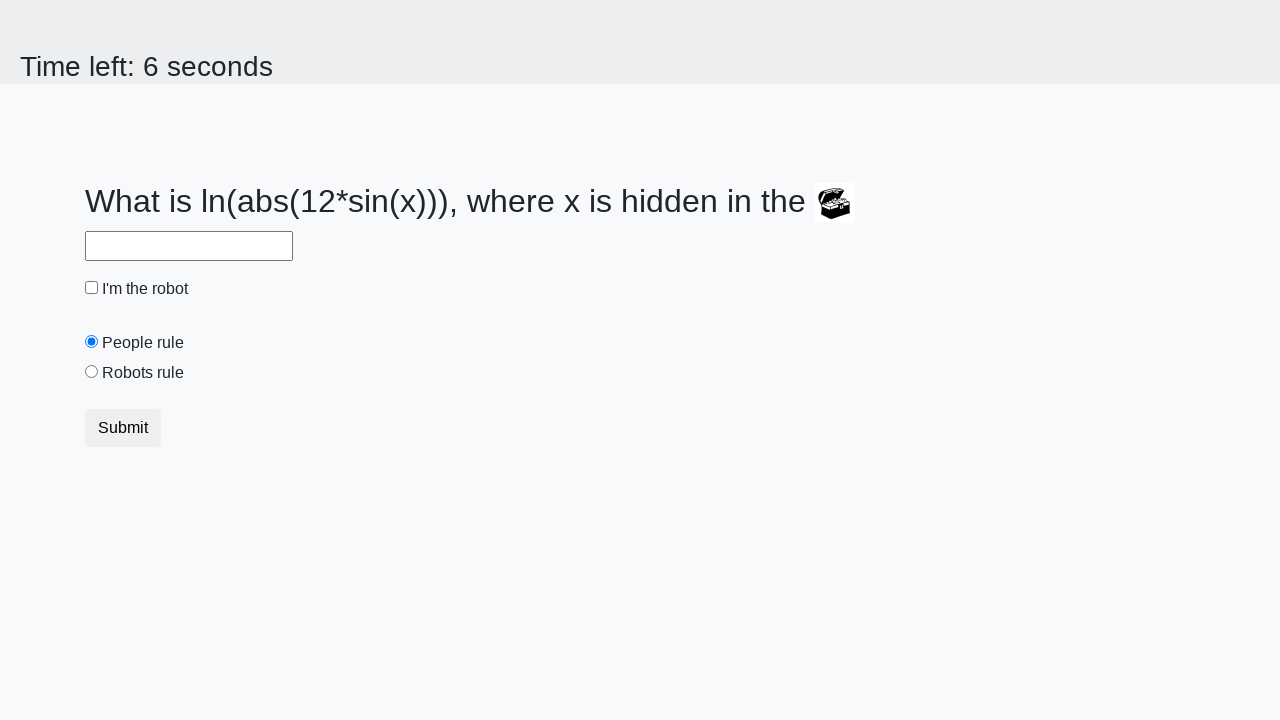

Calculated mathematical result using extracted value
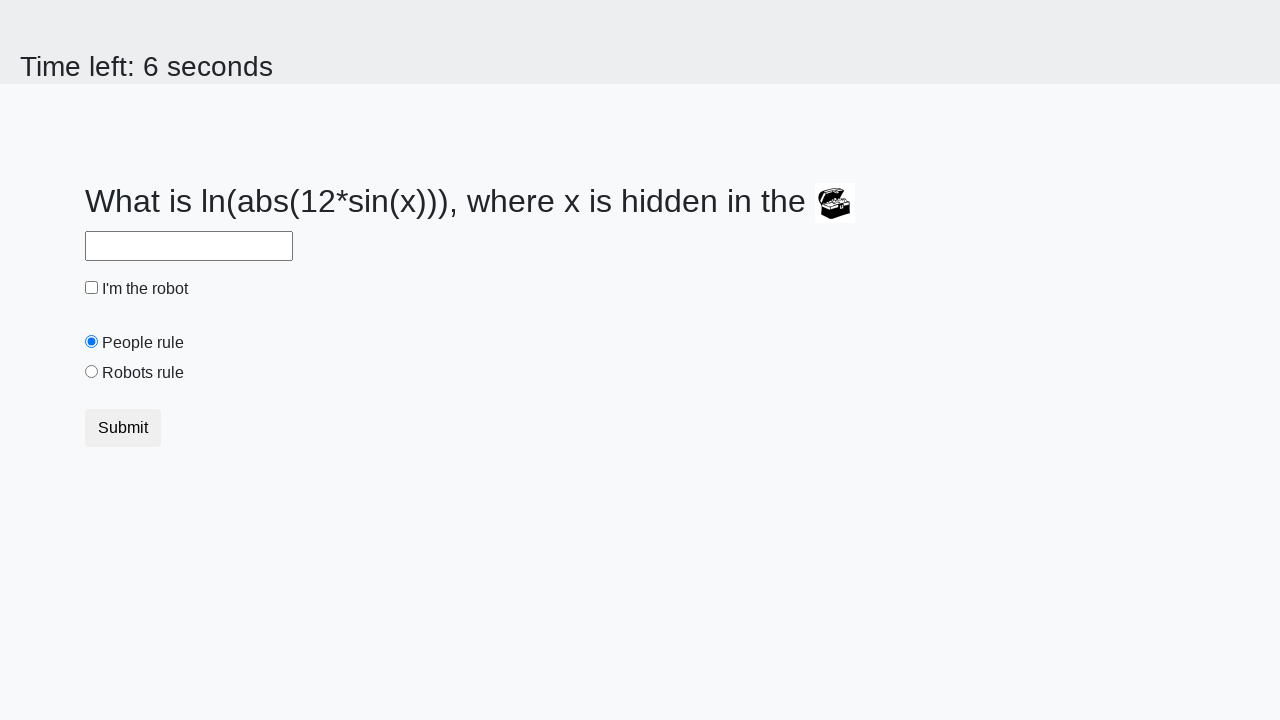

Filled answer field with calculated result on //input[@id="answer"]
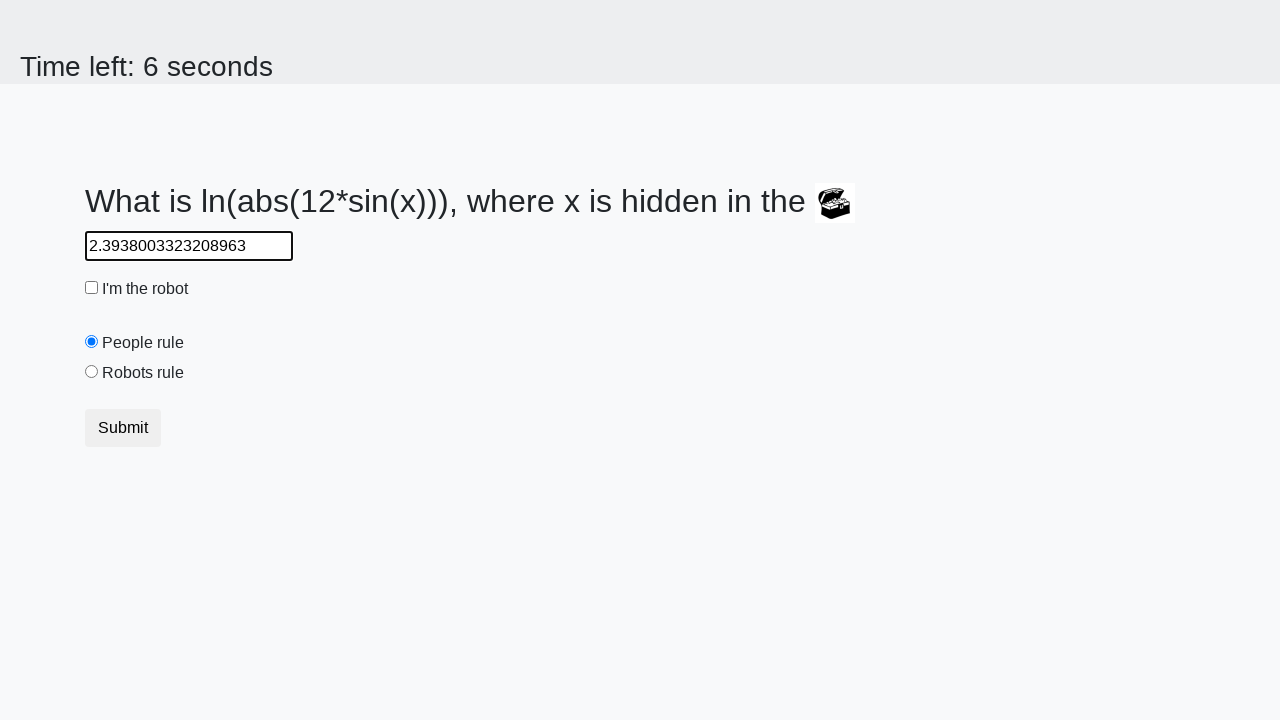

Clicked robots rule radio button at (92, 372) on xpath=//input[@id="robotsRule"]
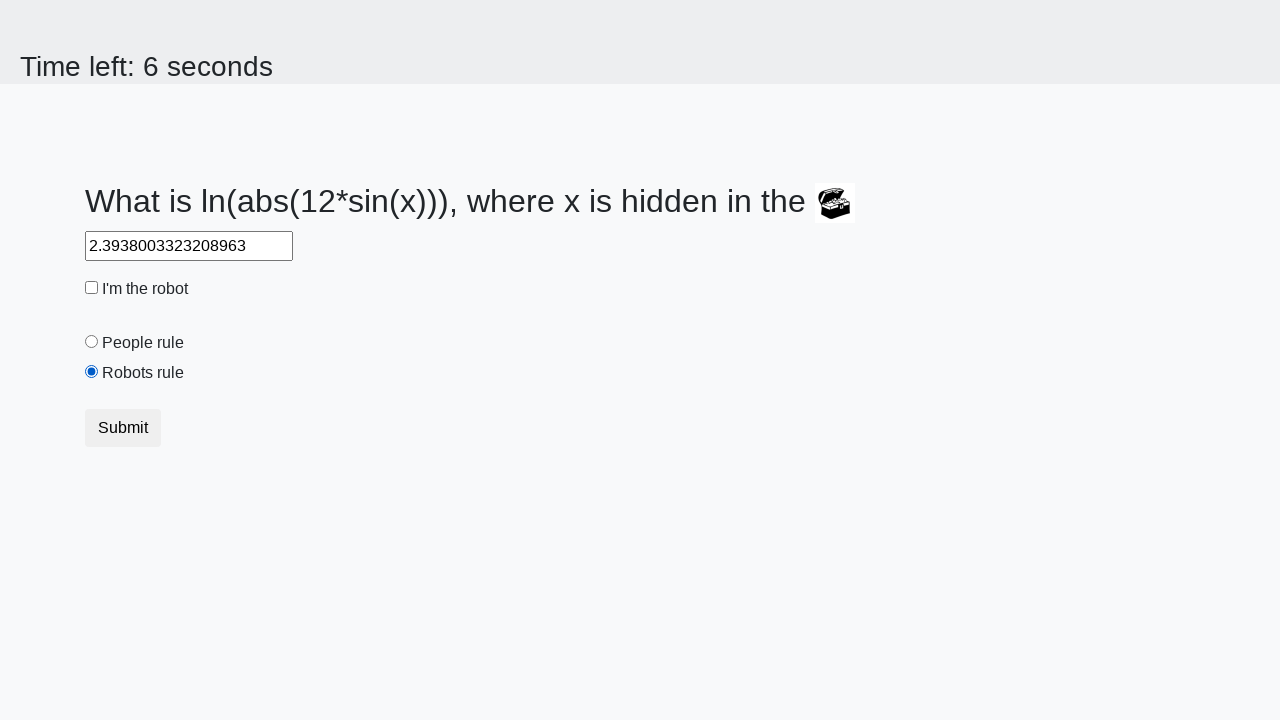

Clicked robot checkbox at (92, 288) on xpath=//input[@id="robotCheckbox"]
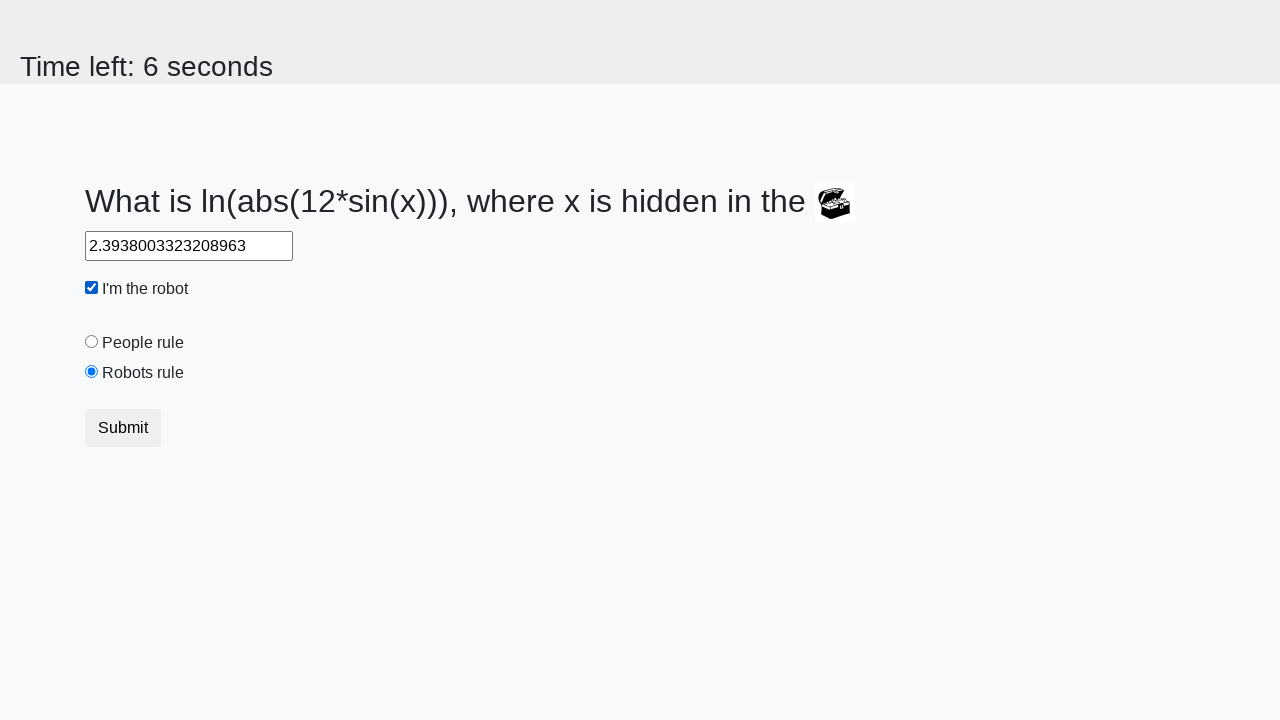

Submitted the form at (123, 428) on xpath=//button[@type="submit"]
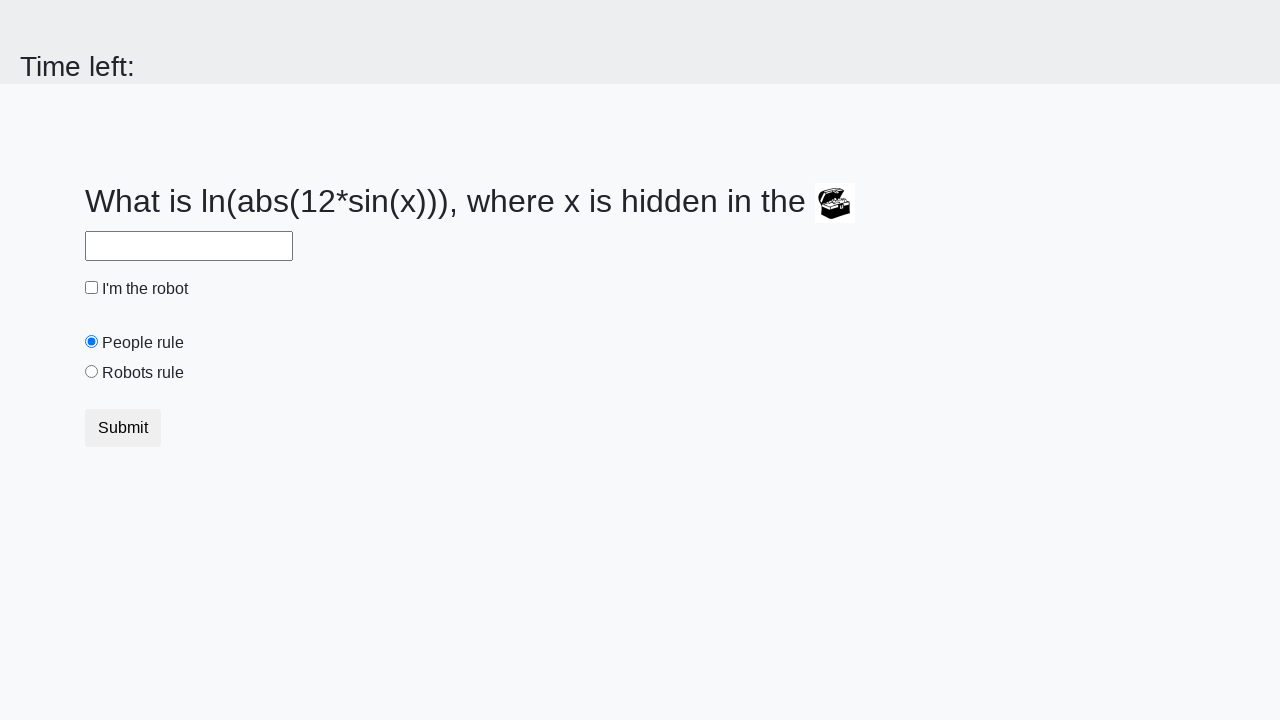

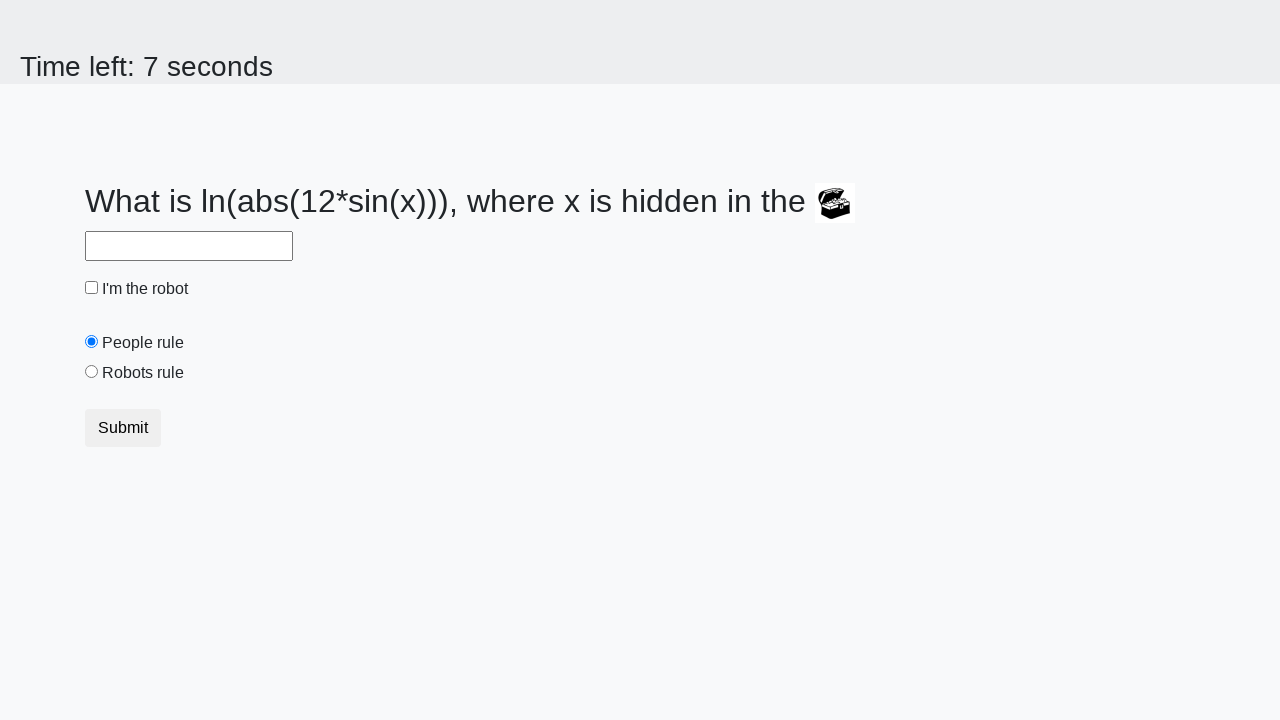